Tests checkbox functionality by finding all checkboxes with name "sports" on an HTML tutorial page and clicking each one to select them.

Starting URL: http://tizag.com/htmlT/htmlcheckboxes.php

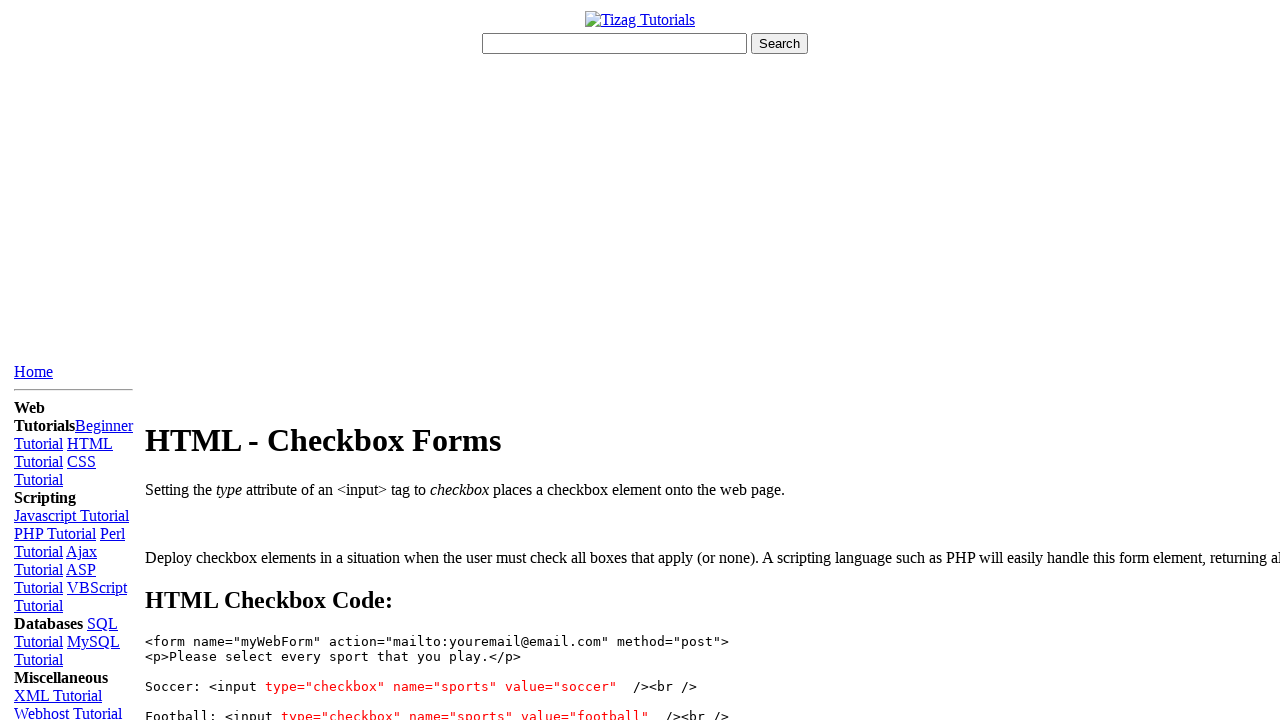

Waited for checkboxes with name 'sports' to be present on the page
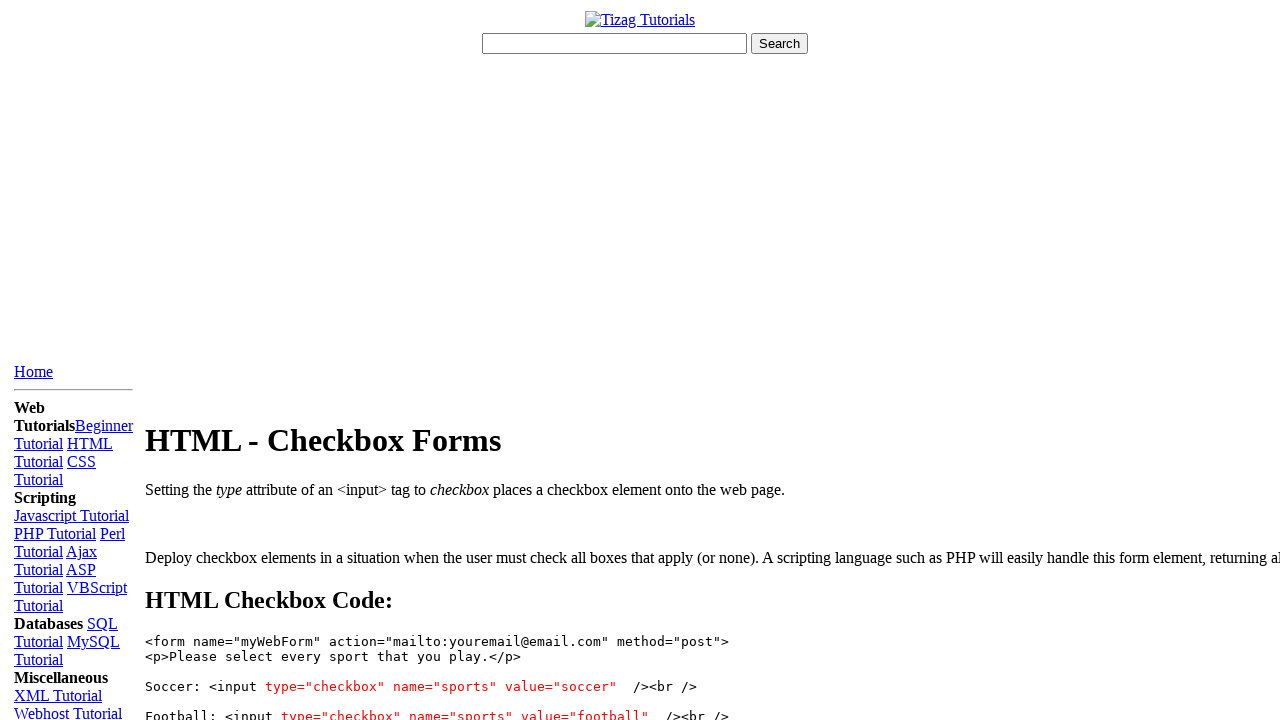

Located all checkboxes with name 'sports'
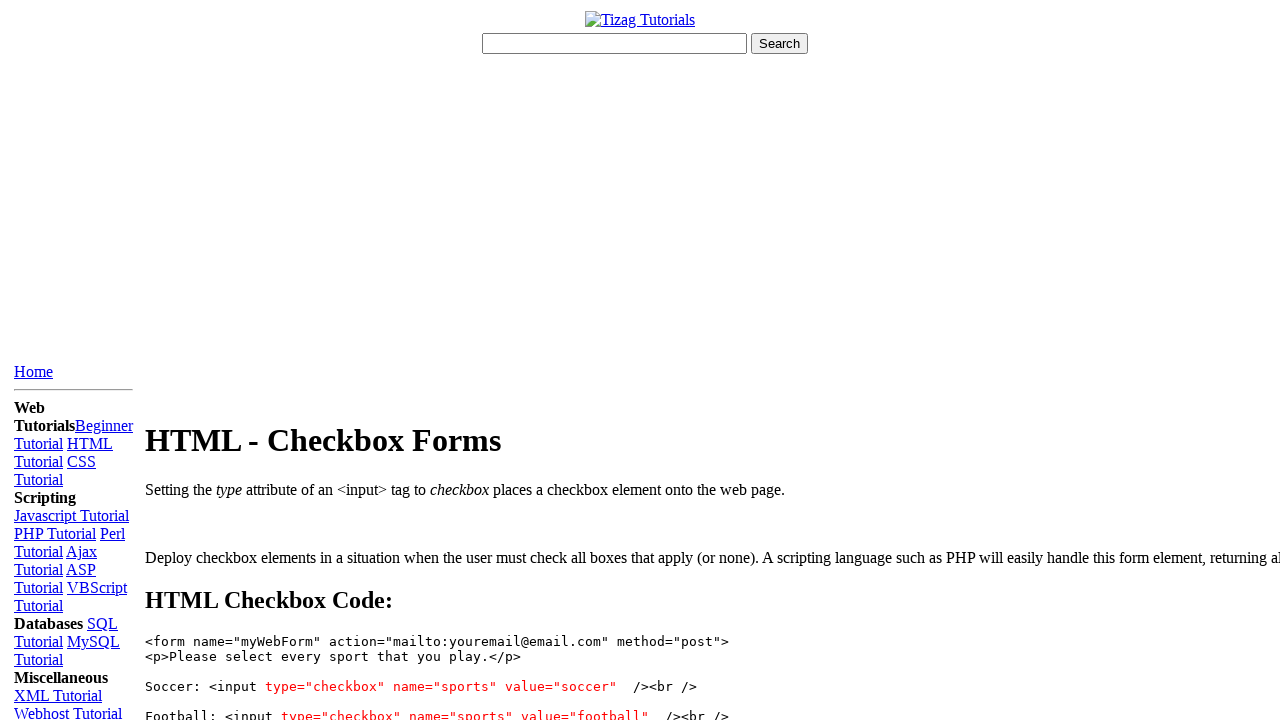

Found 8 checkboxes with name 'sports'
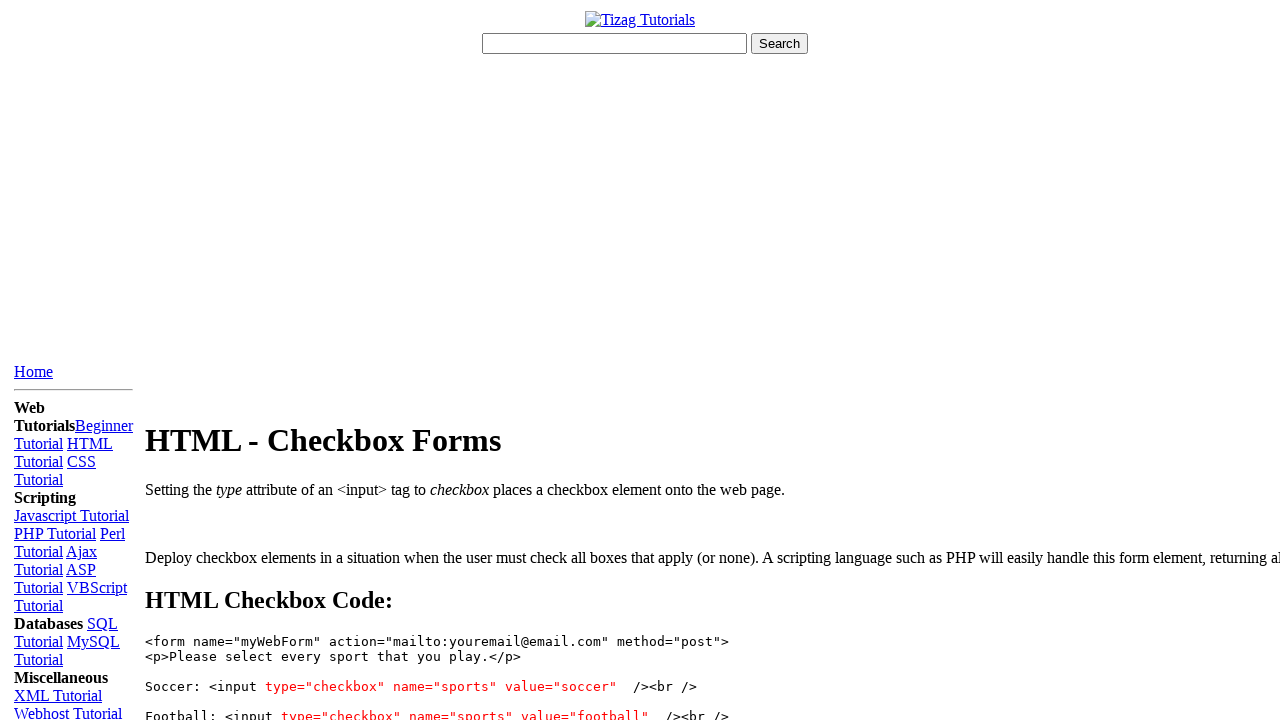

Clicked checkbox 1 of 8 to select it at (206, 360) on input[name='sports'] >> nth=0
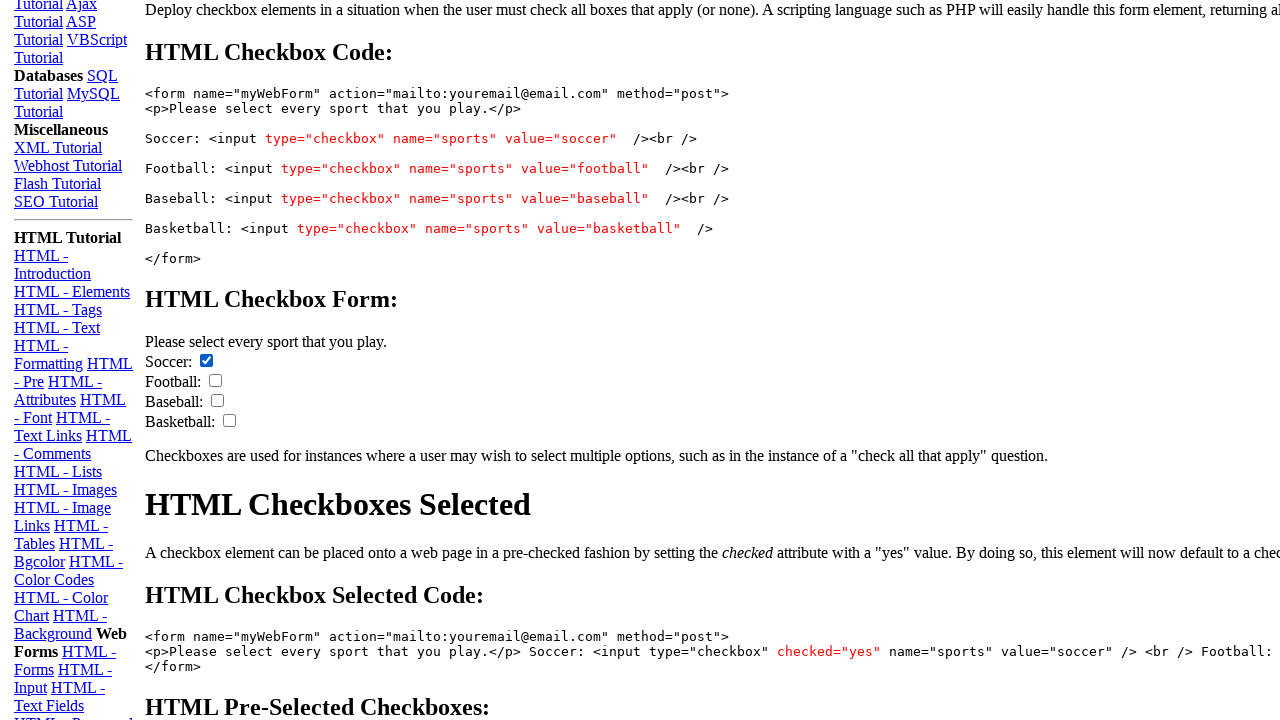

Clicked checkbox 2 of 8 to select it at (216, 380) on input[name='sports'] >> nth=1
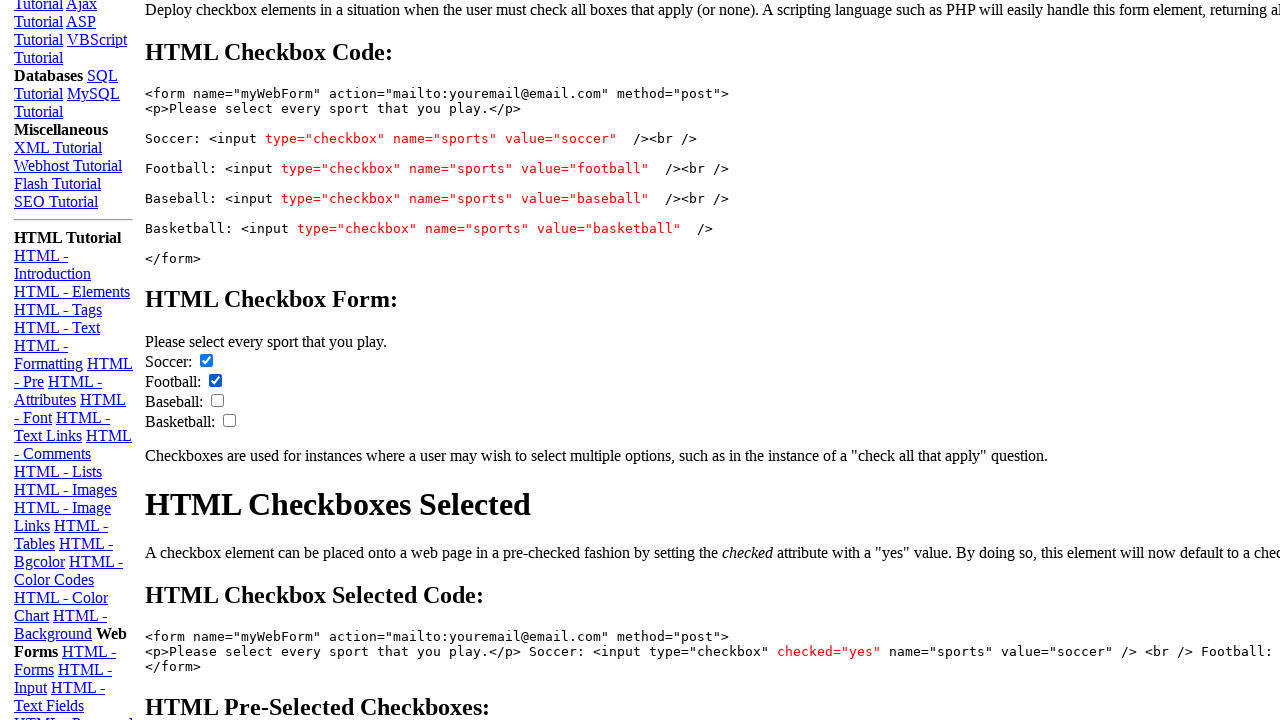

Clicked checkbox 3 of 8 to select it at (218, 400) on input[name='sports'] >> nth=2
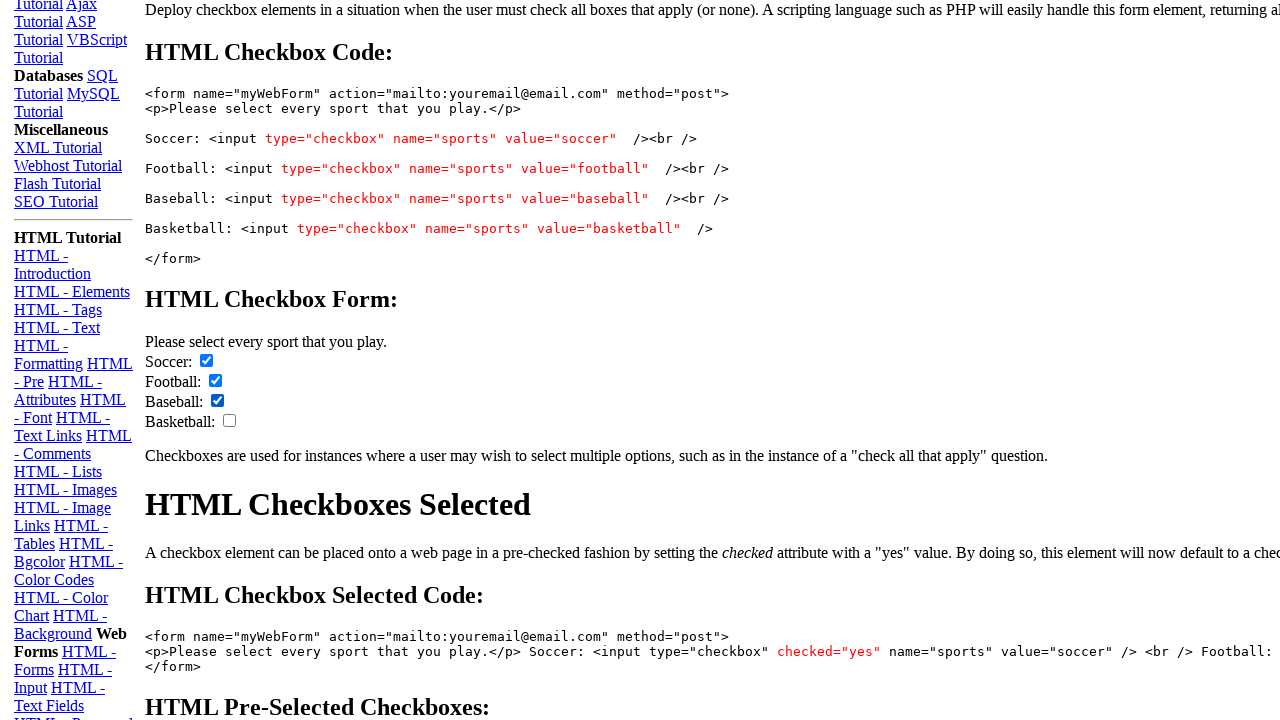

Clicked checkbox 4 of 8 to select it at (230, 420) on input[name='sports'] >> nth=3
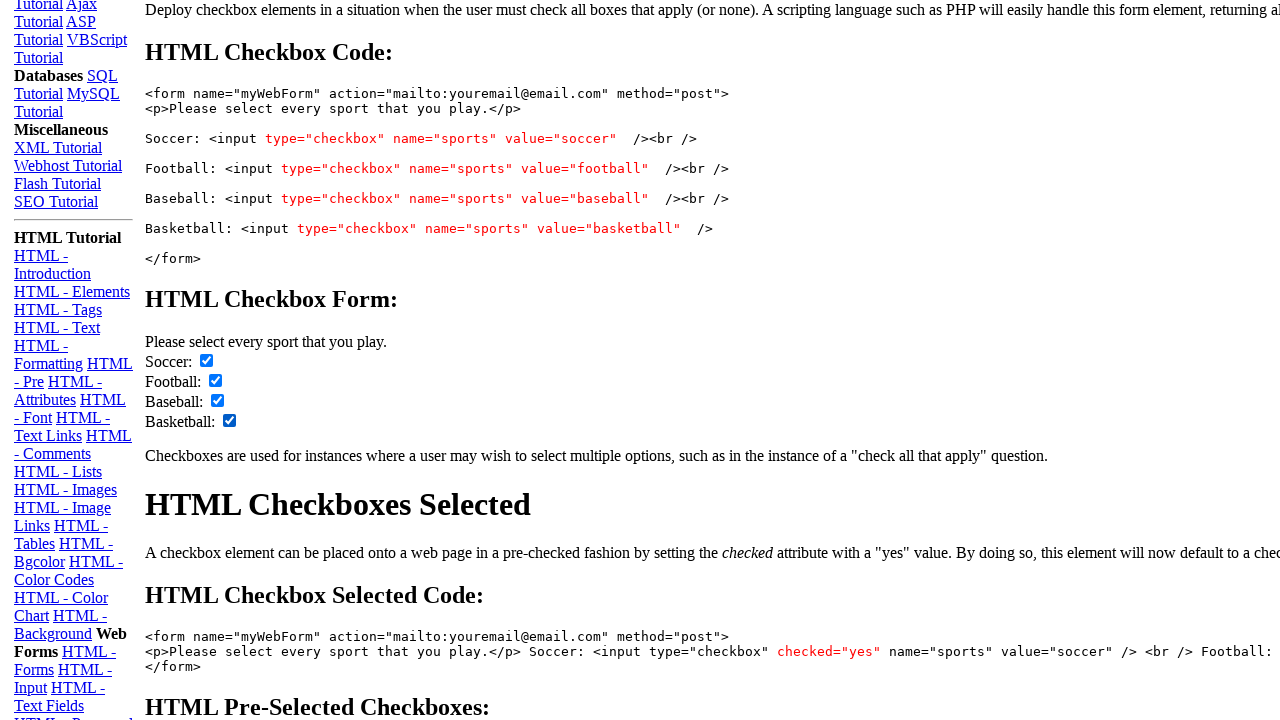

Clicked checkbox 5 of 8 to select it at (206, 360) on input[name='sports'] >> nth=4
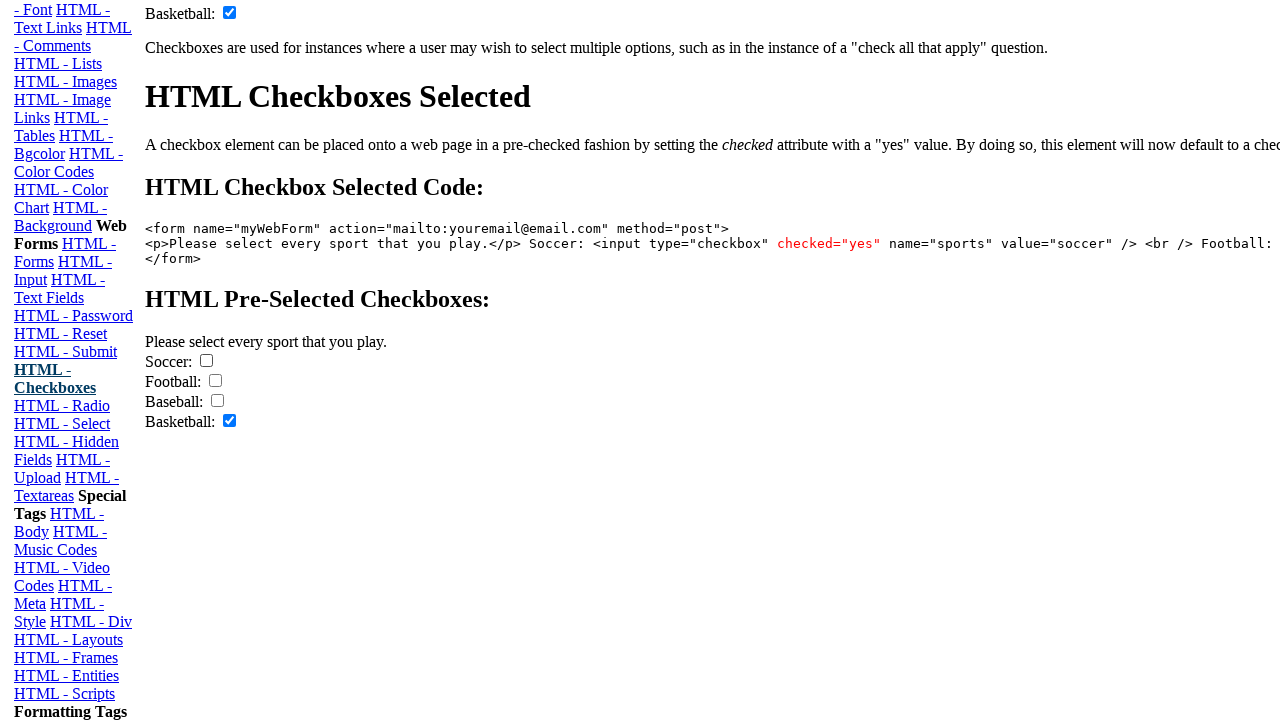

Clicked checkbox 6 of 8 to select it at (216, 380) on input[name='sports'] >> nth=5
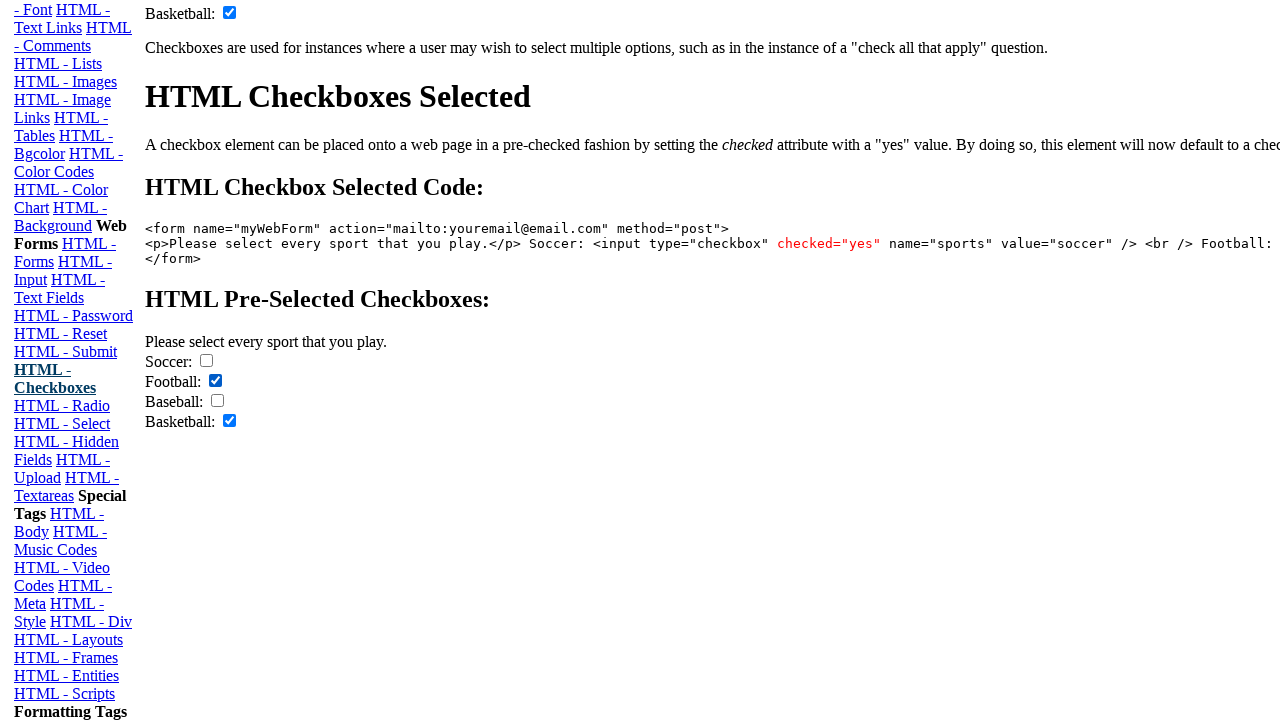

Clicked checkbox 7 of 8 to select it at (218, 400) on input[name='sports'] >> nth=6
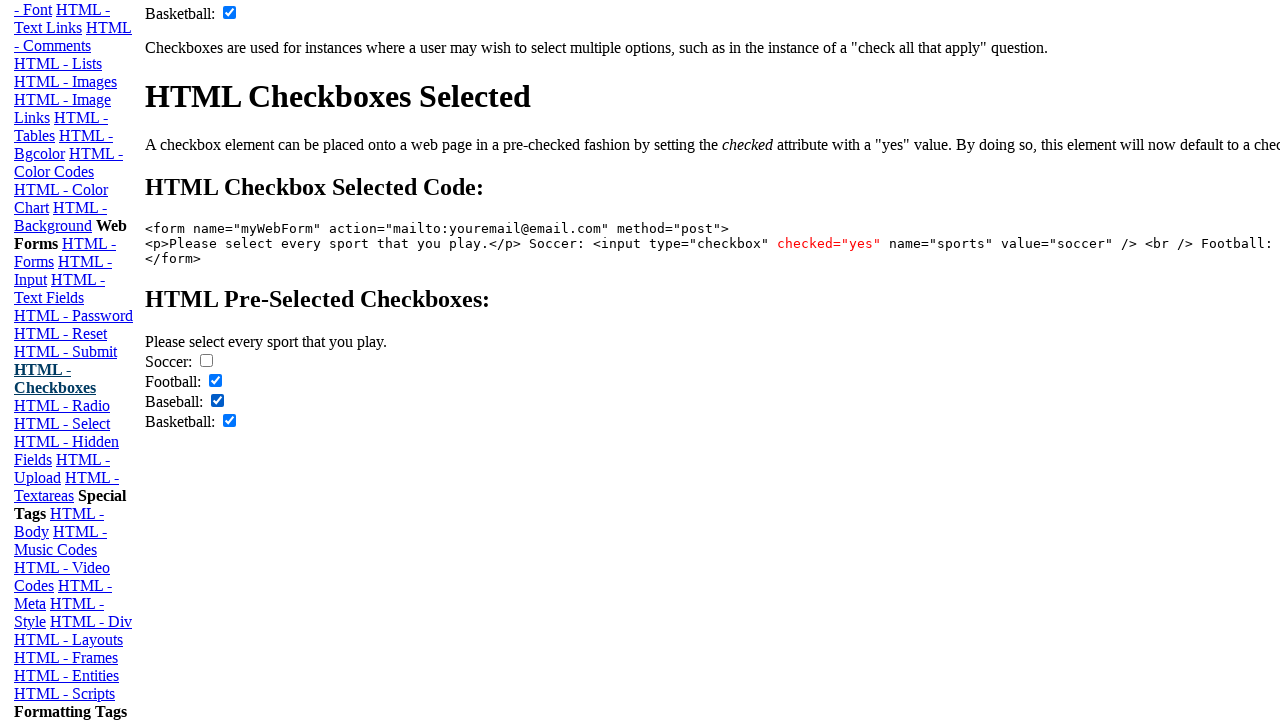

Clicked checkbox 8 of 8 to select it at (230, 420) on input[name='sports'] >> nth=7
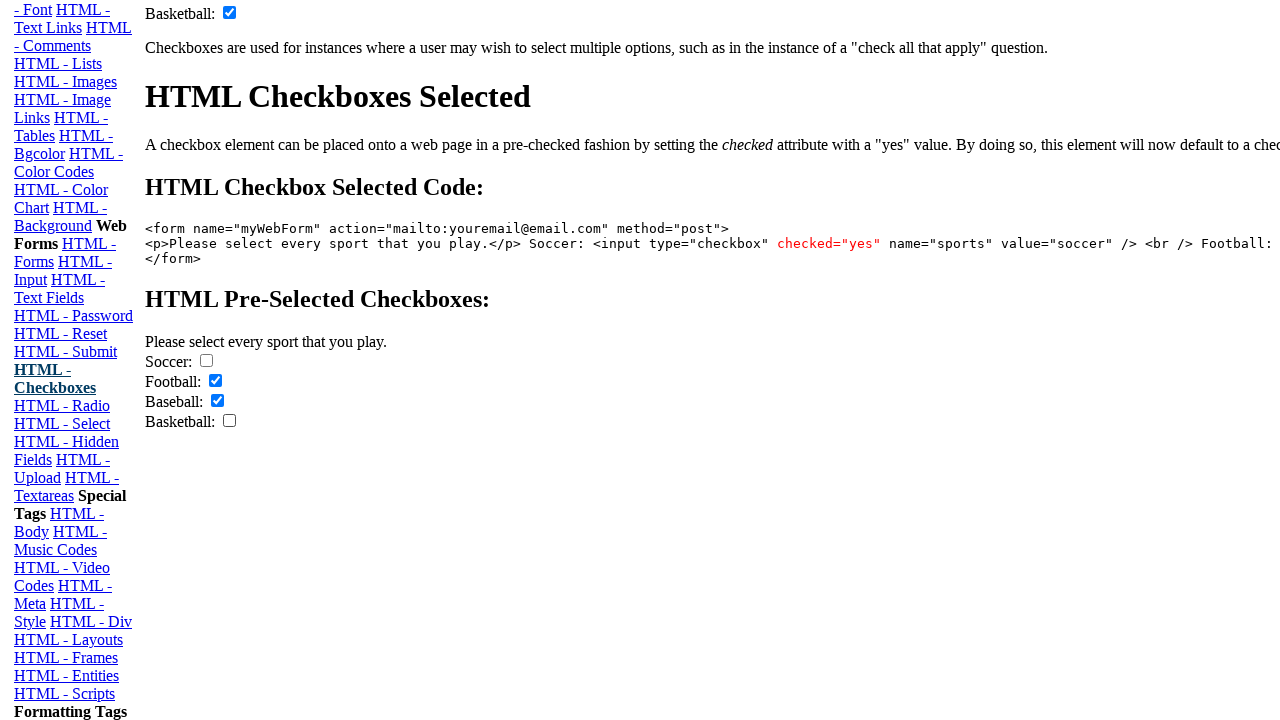

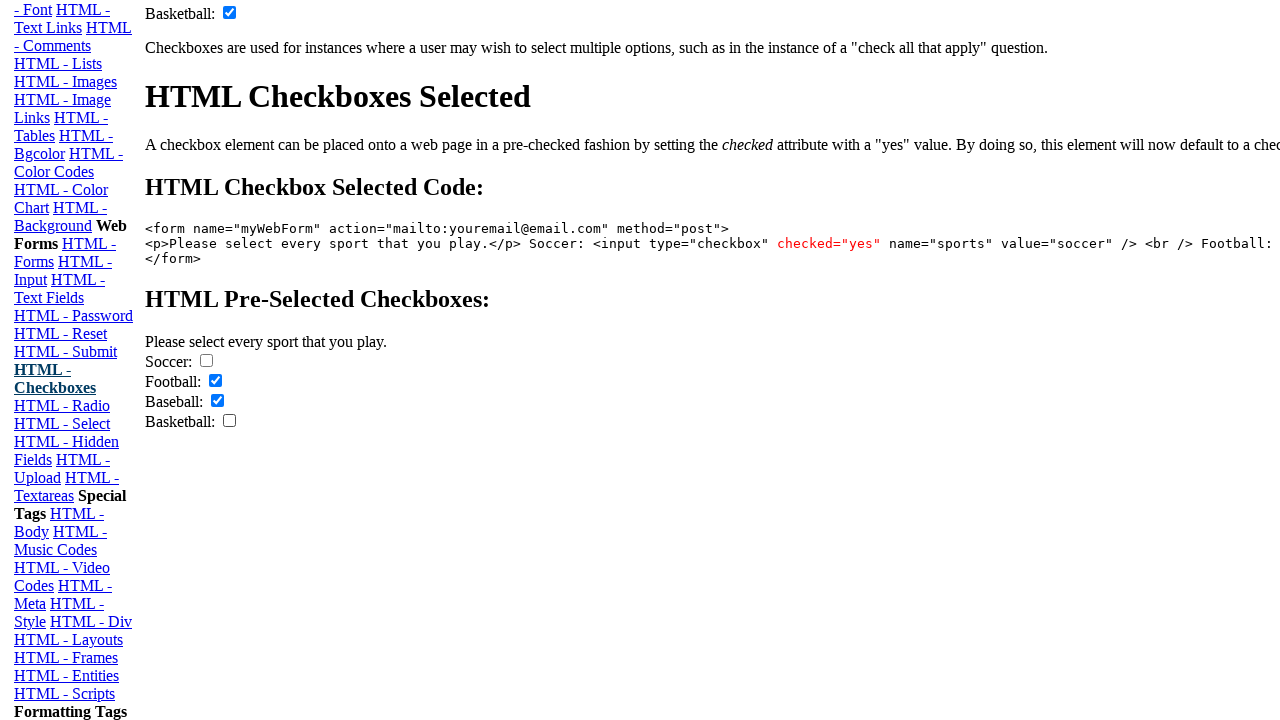